Tests a text box form by filling in full name, email, current address and permanent address fields, then submitting the form

Starting URL: https://demoqa.com/text-box

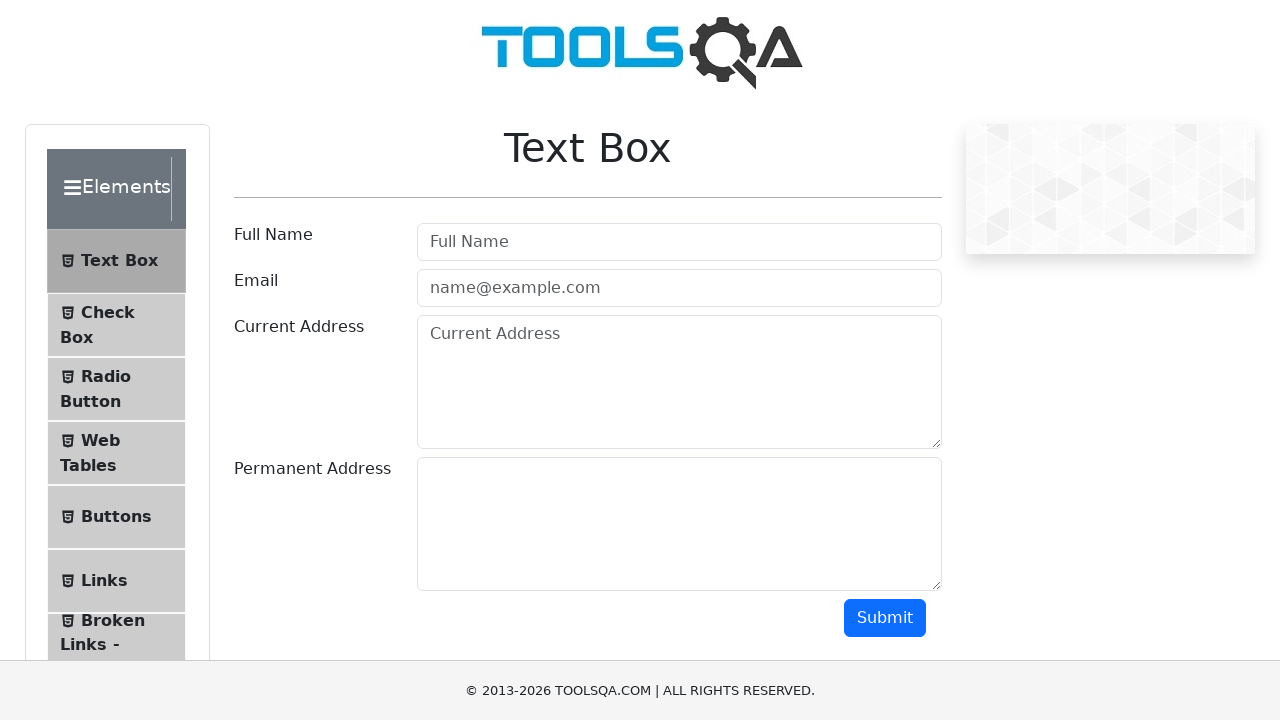

Filled full name field with 'Admin Petrovich' on input#userName
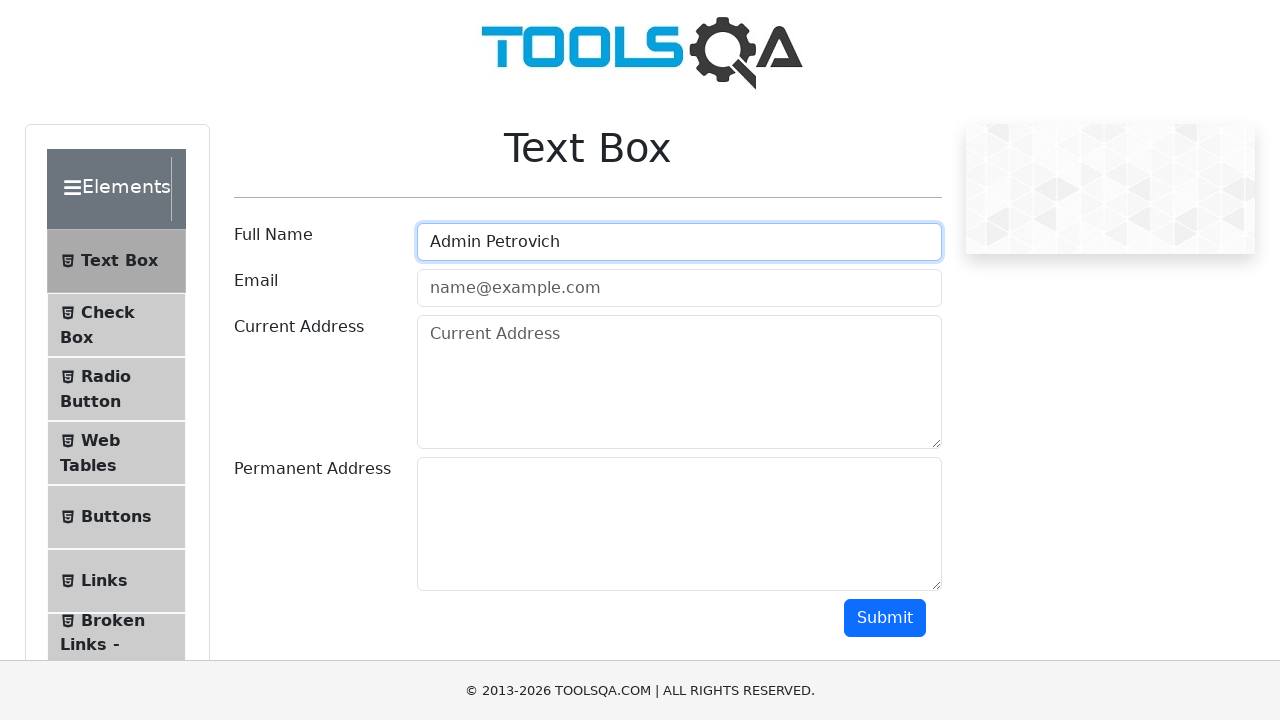

Filled email field with 'APetrovich@admin.com' on input#userEmail
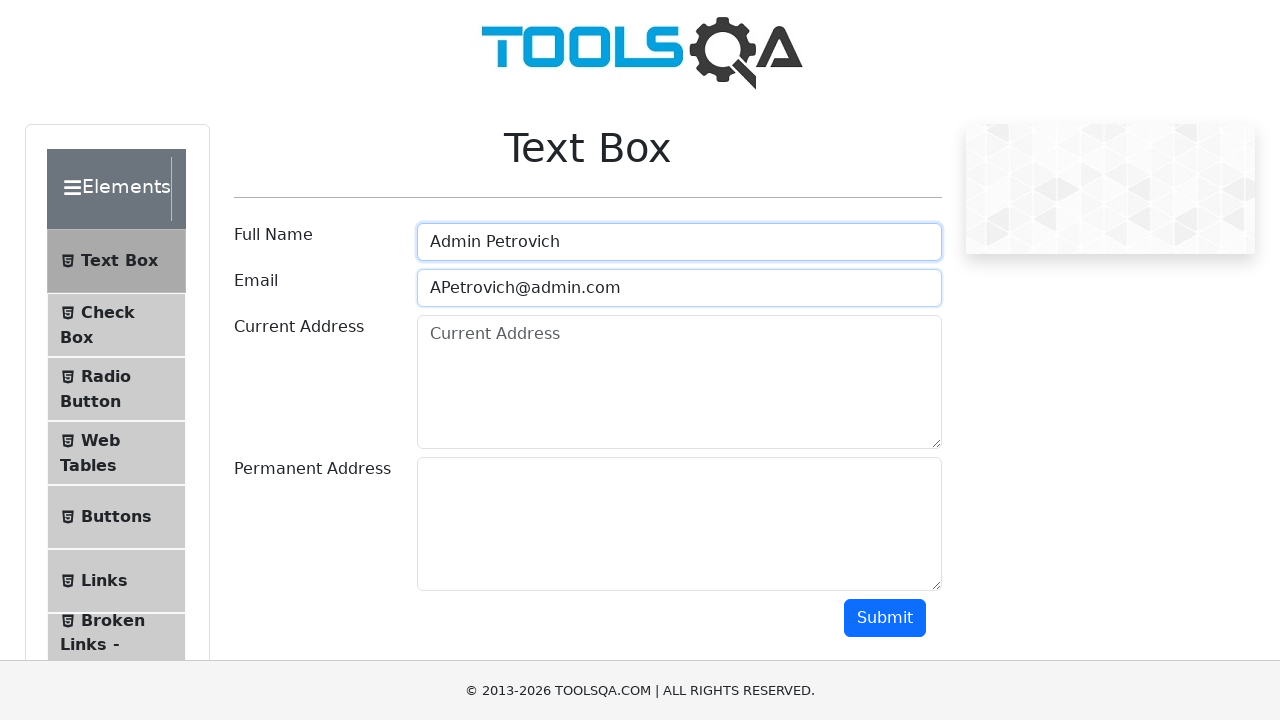

Filled current address field with 'Geodezichckaya 9' on textarea#currentAddress
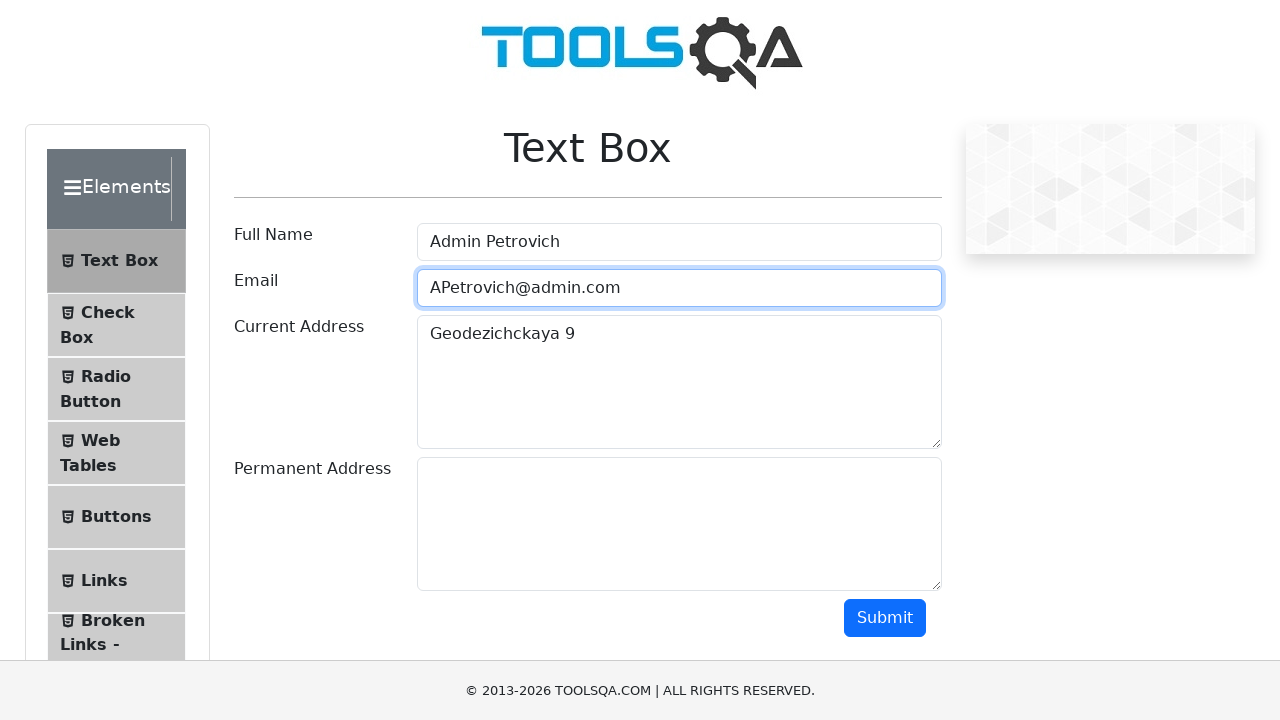

Filled permanent address field with 'Geodezichckaya 12' on textarea#permanentAddress
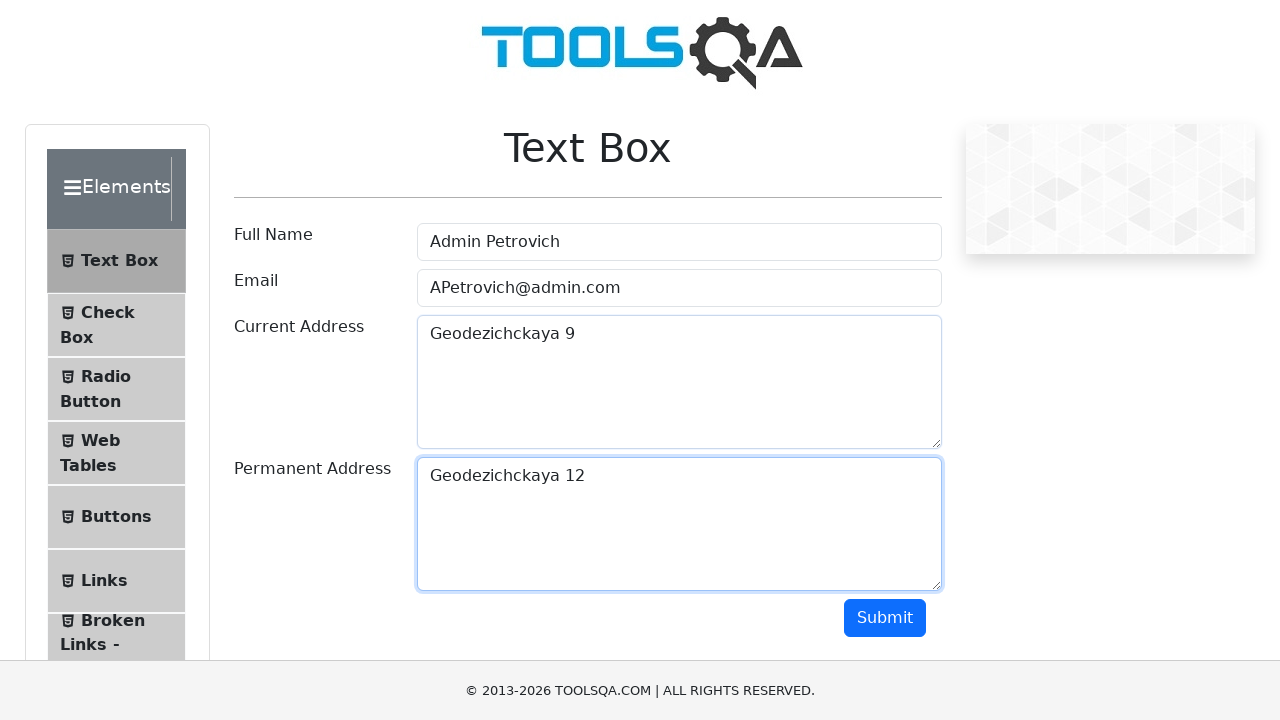

Clicked submit button to submit the form at (885, 618) on #submit
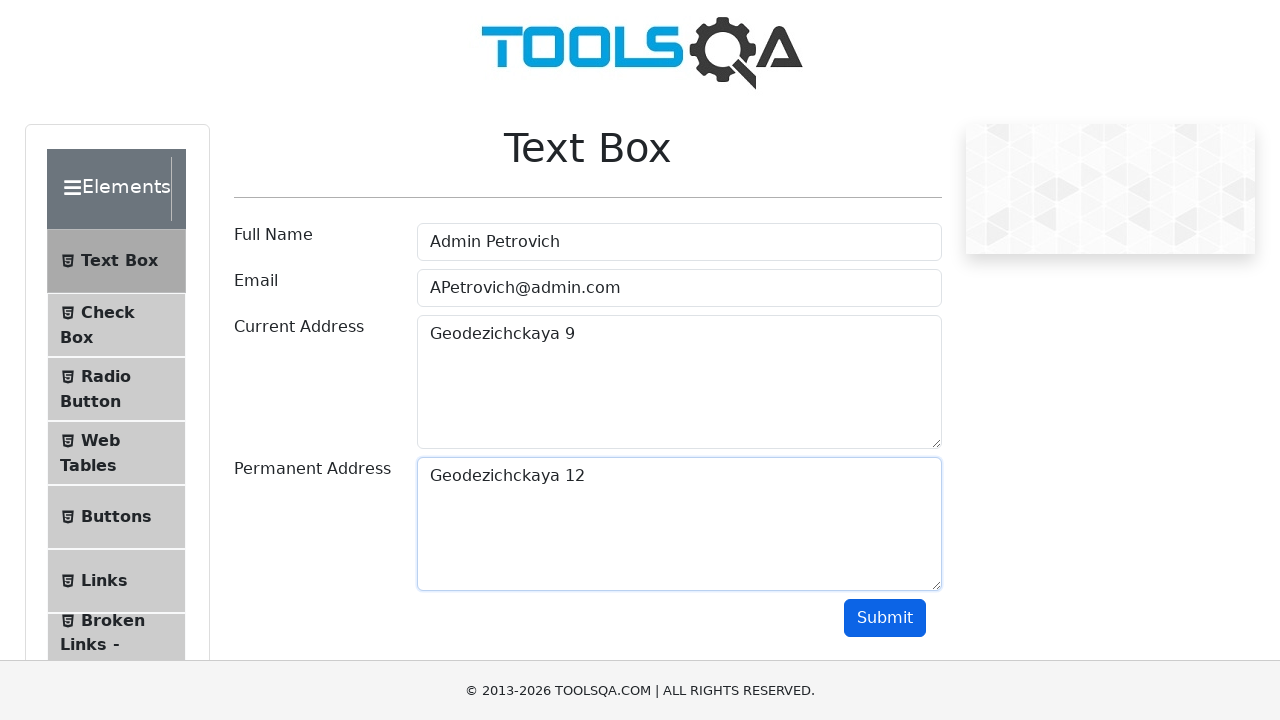

Form submission output displayed
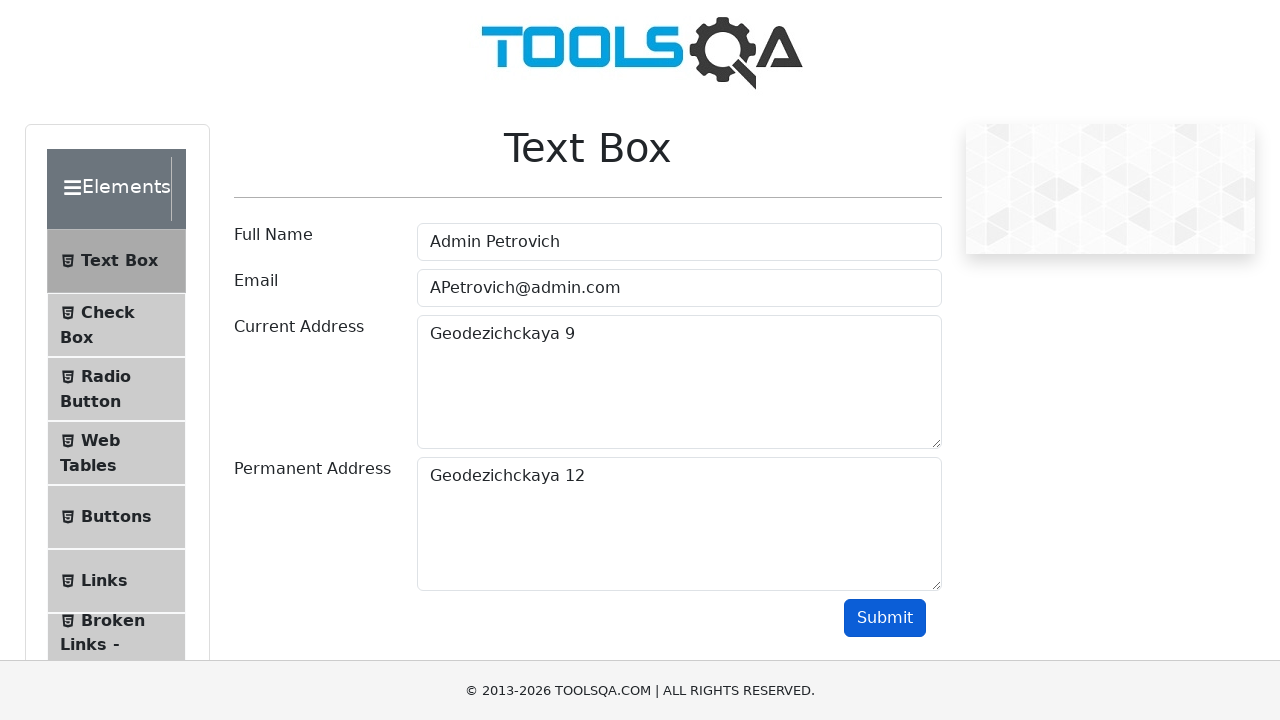

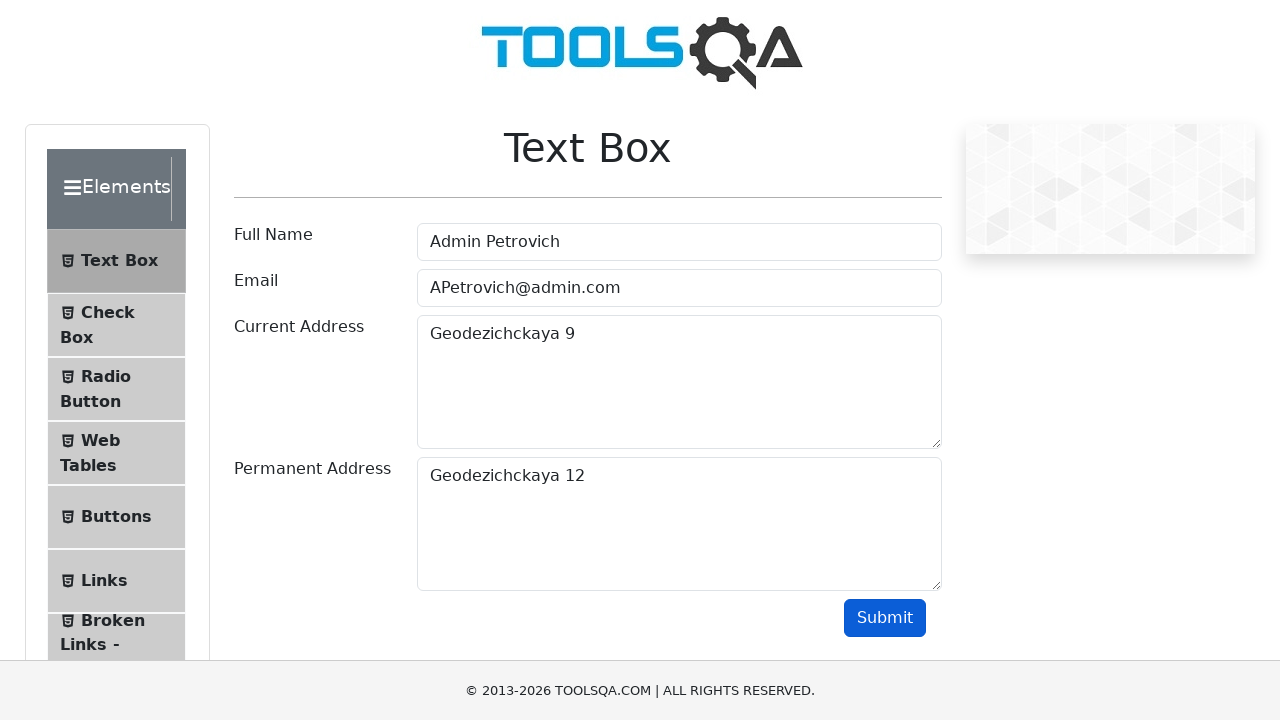